Searches for bags on Ajio e-commerce site, applies filters for Men's fashion bags, and verifies that product listings are displayed with brand and name information

Starting URL: https://www.ajio.com/

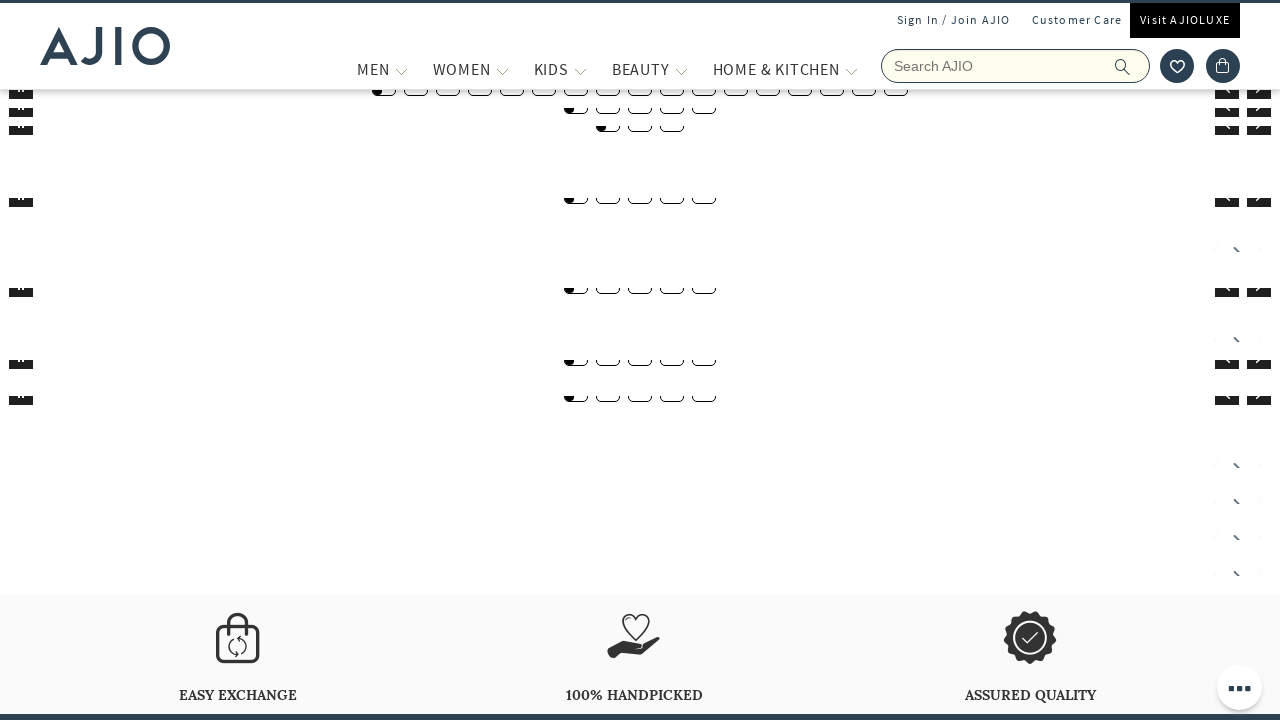

Filled search field with 'bags' on input[name='searchVal']
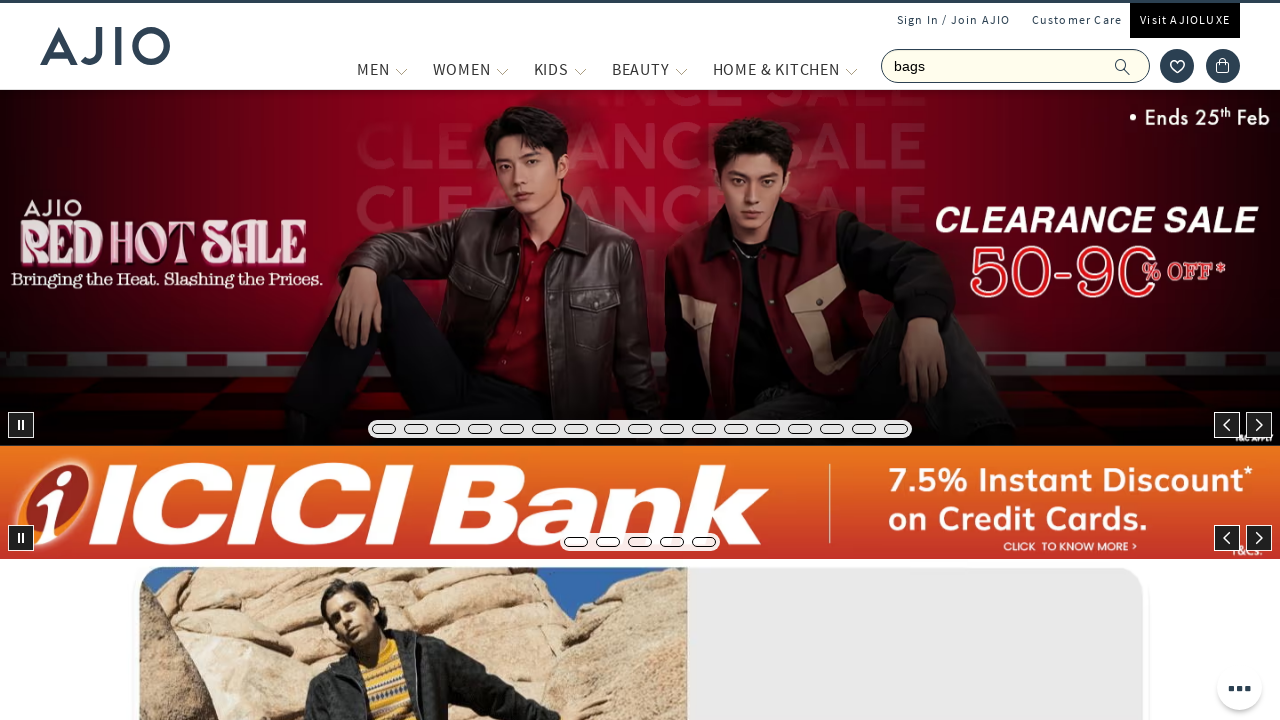

Pressed Enter to search for bags on input[name='searchVal']
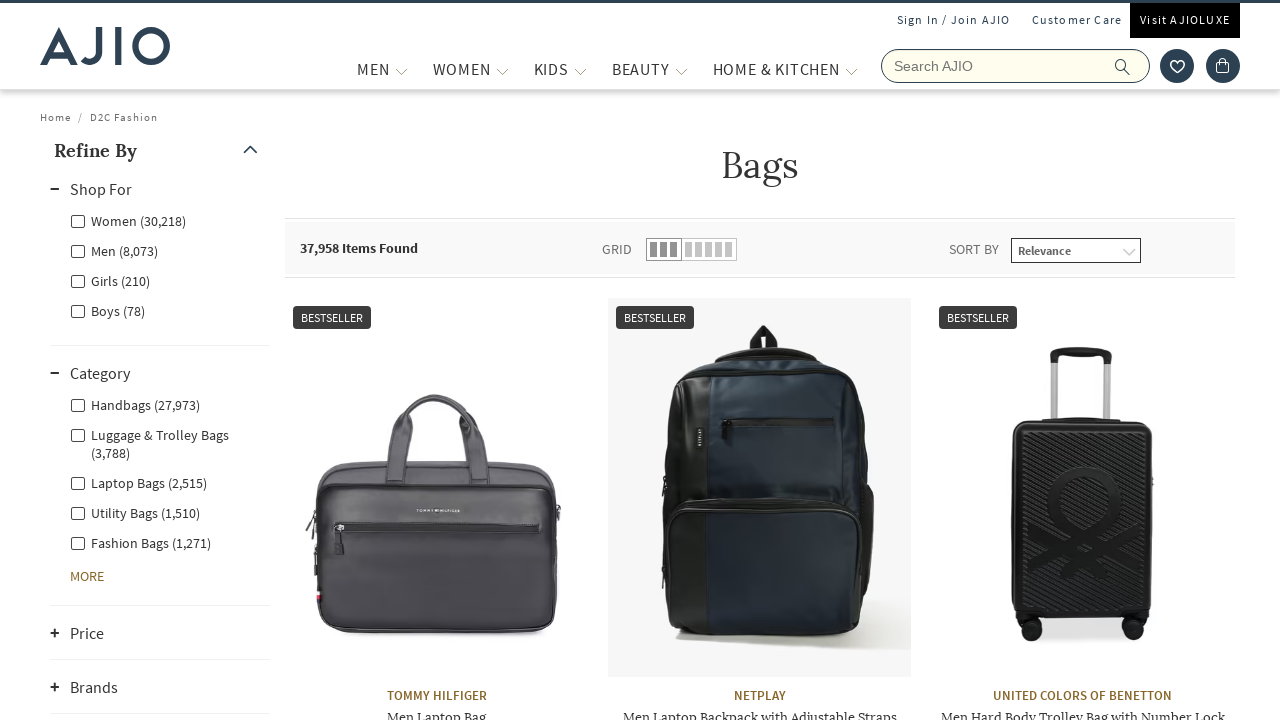

Applied Men gender filter at (114, 250) on xpath=//label[@for='Men']
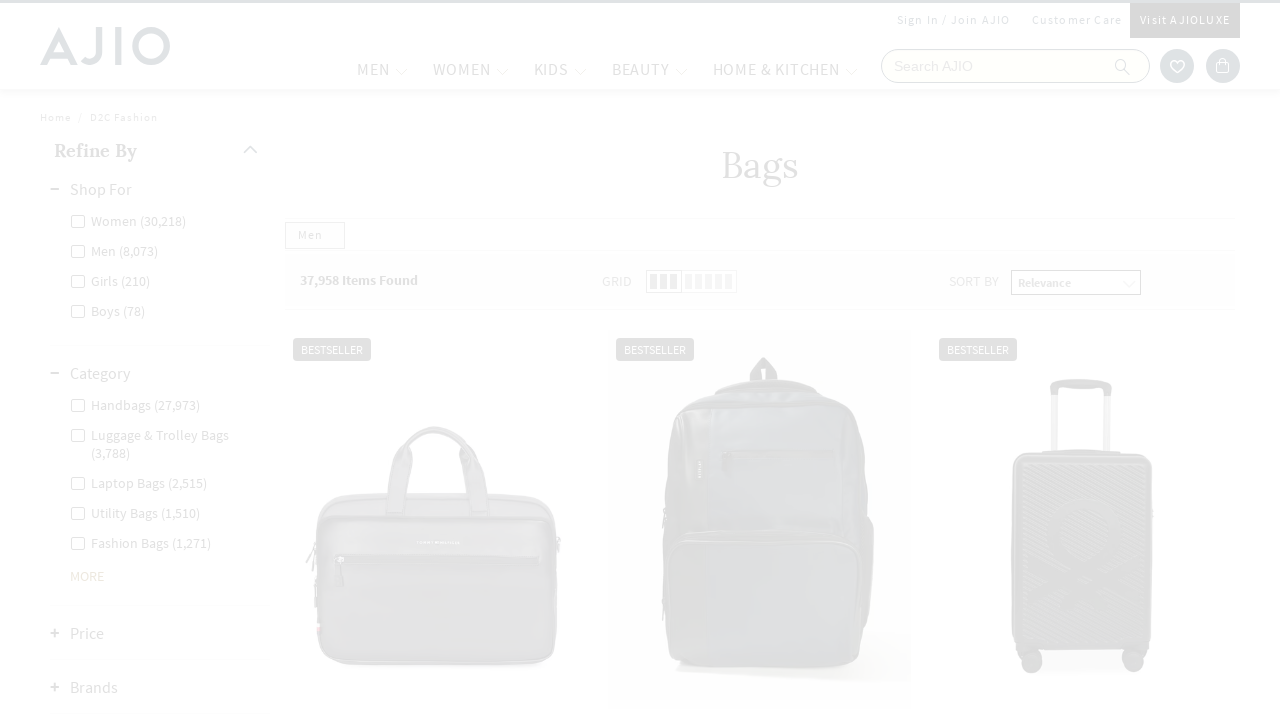

Applied Men - Fashion Bags category filter at (140, 300) on xpath=//label[@for='Men - Fashion Bags']
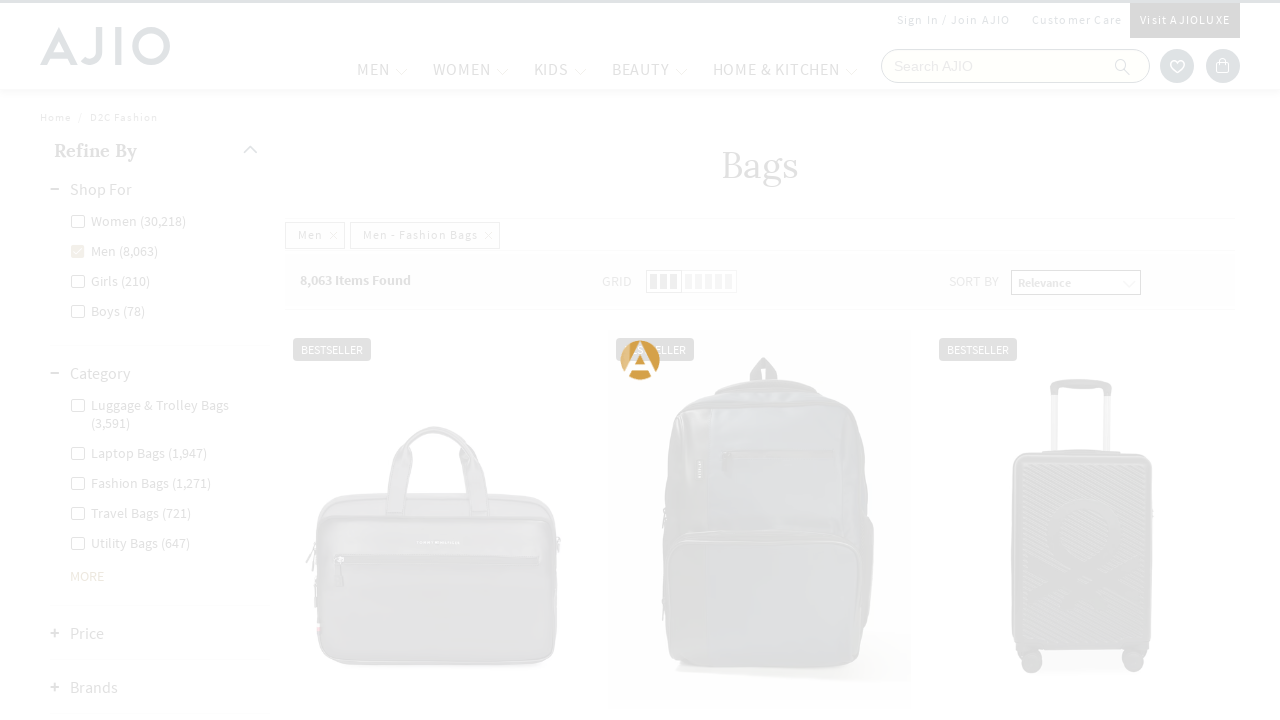

Waited for product length indicator to load
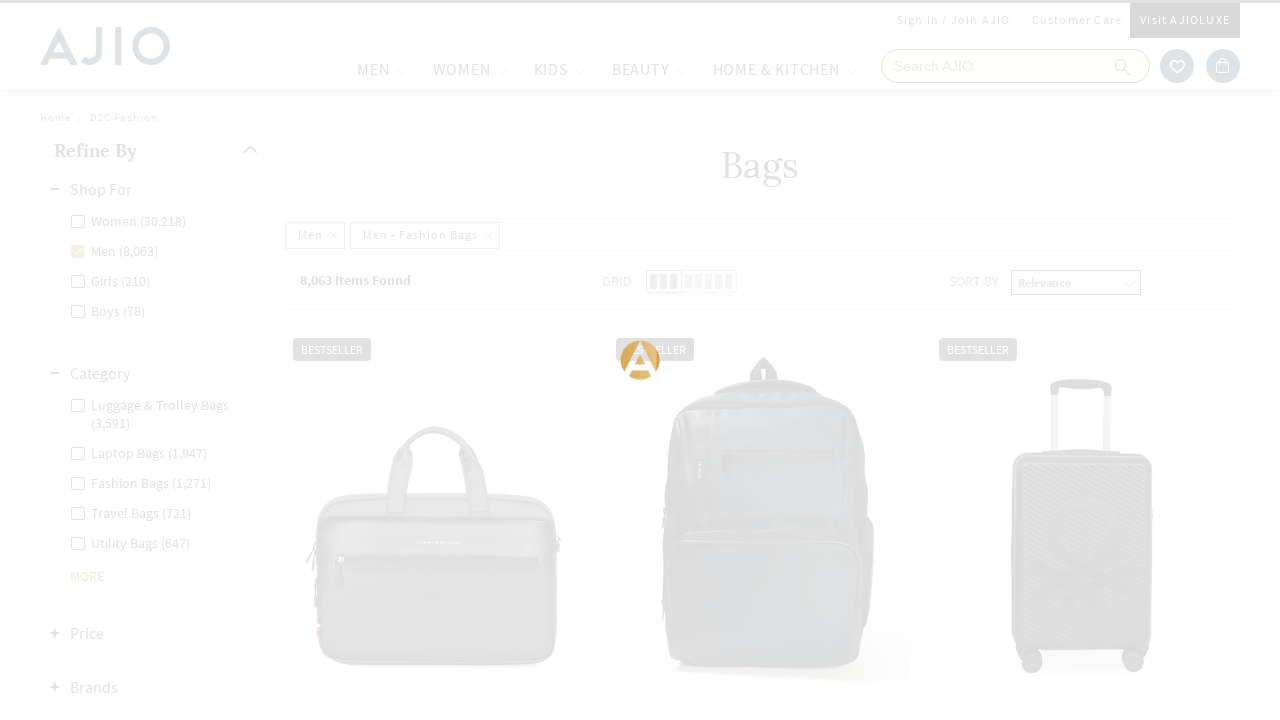

Waited for product brand information to load
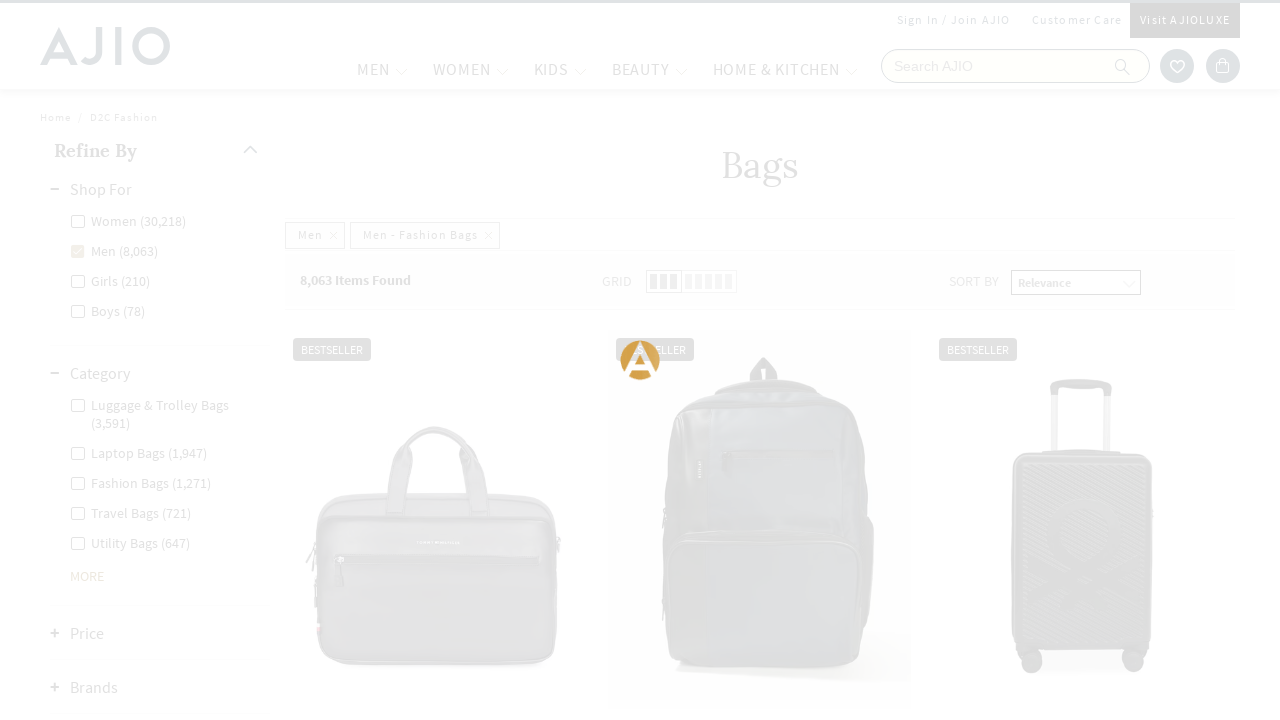

Waited for product name information to load
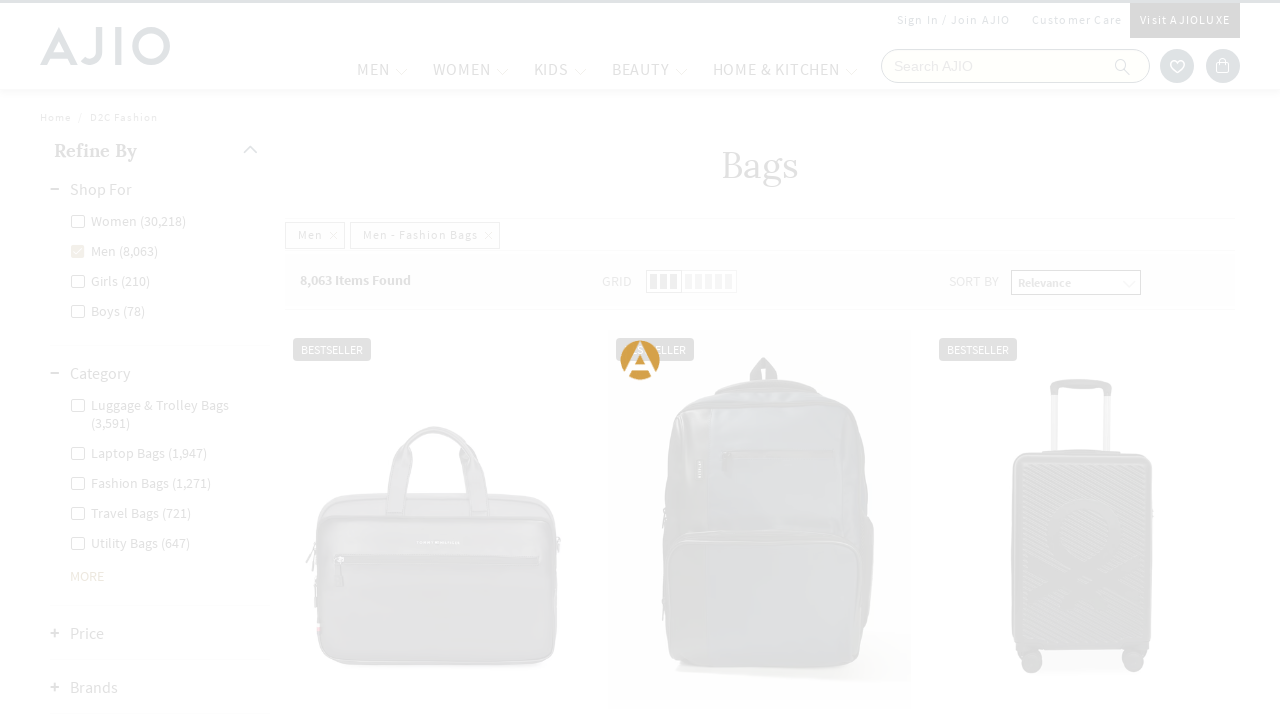

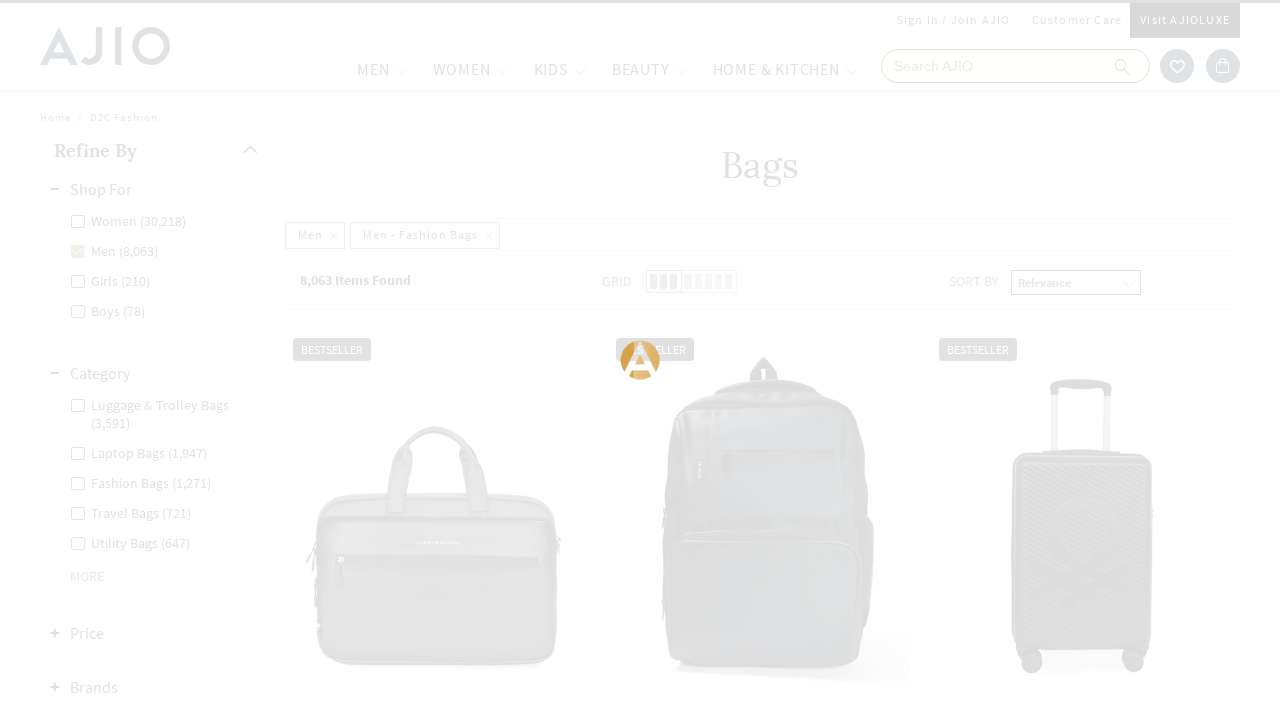